Tests addition functionality on a calculator web app by entering two numbers, selecting the '+' operator, and verifying the result displays "Résultat : 12"

Starting URL: https://safatelli.github.io/tp-test-logiciel/assets/calc.html

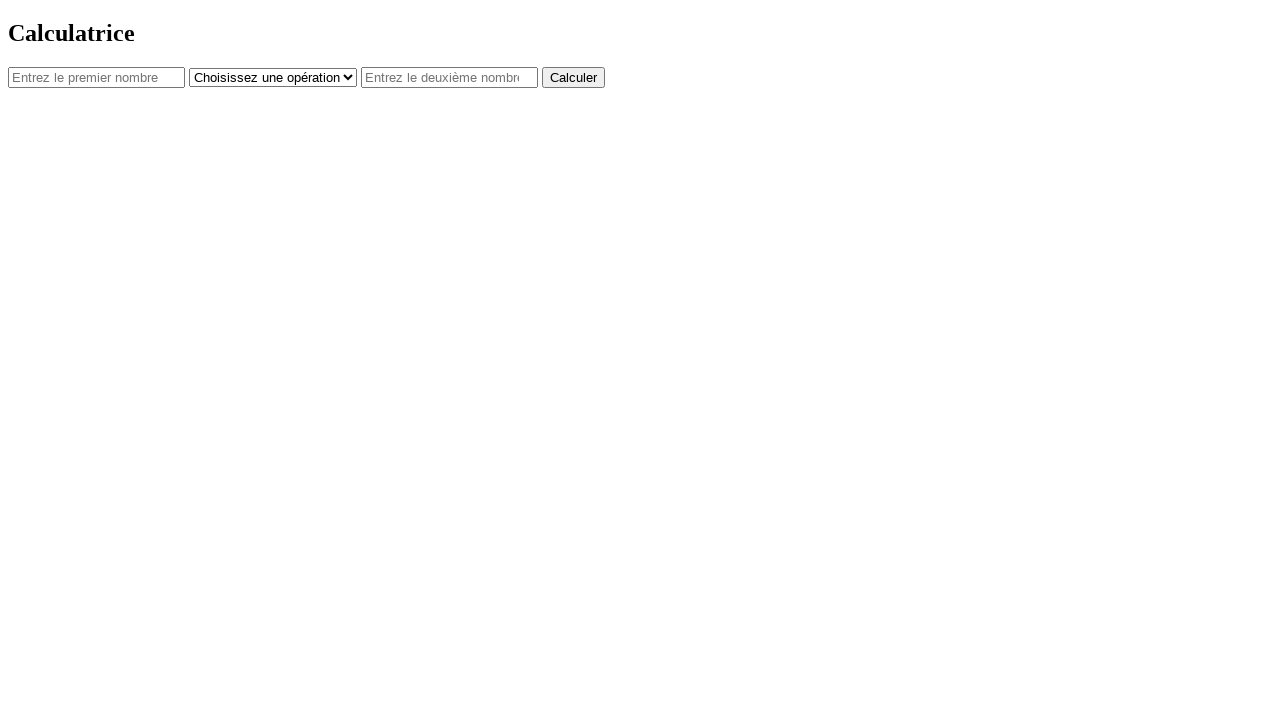

Clicked first number field at (96, 77) on #num1
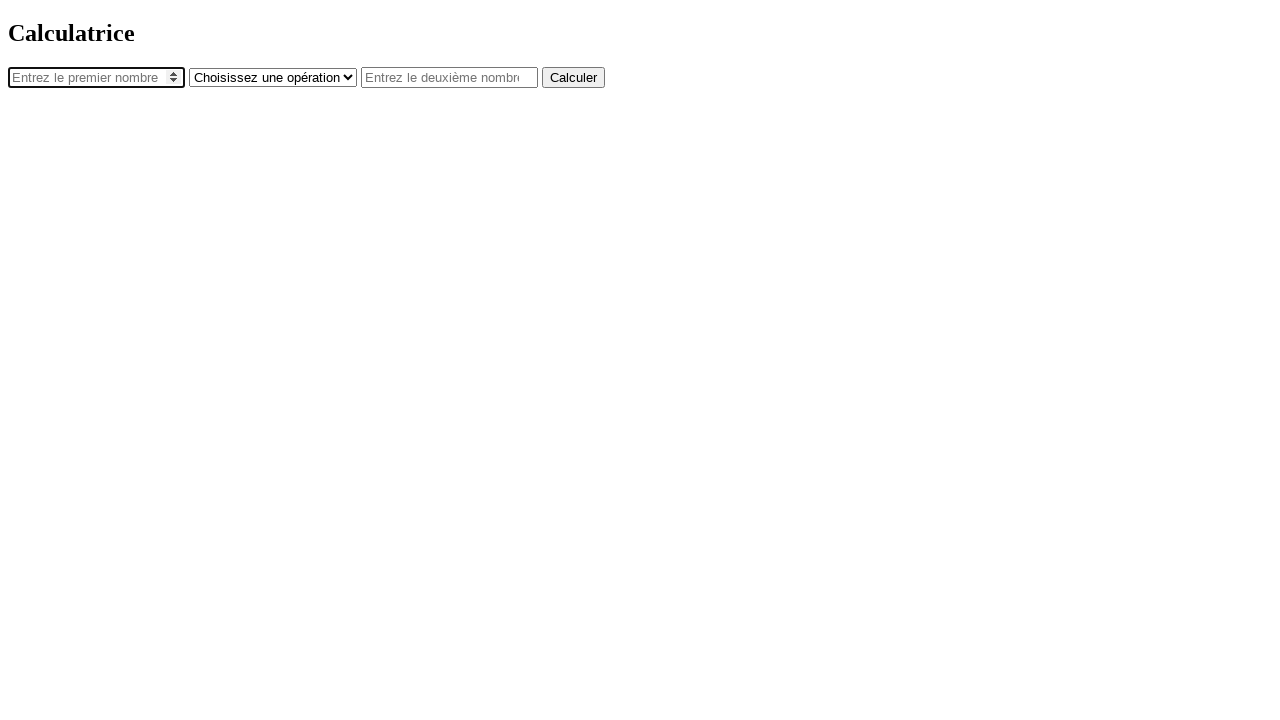

Entered '10' in first number field on #num1
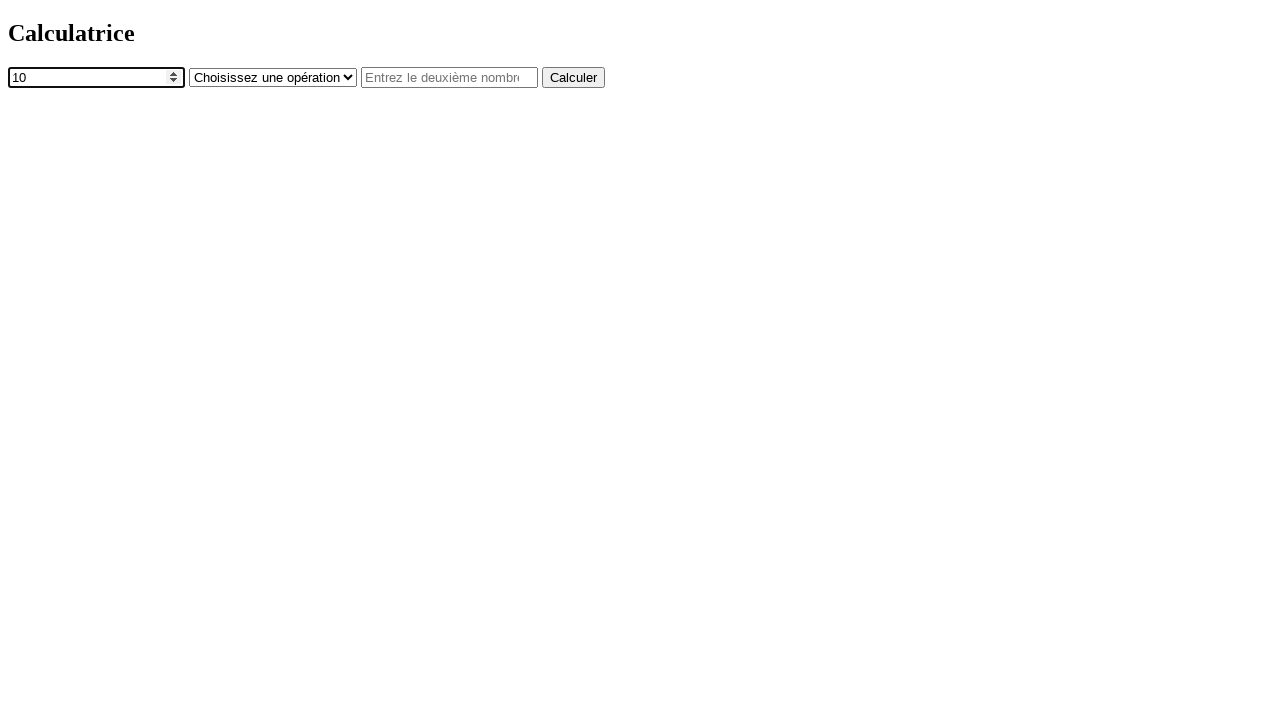

Clicked operator dropdown at (273, 77) on #operator
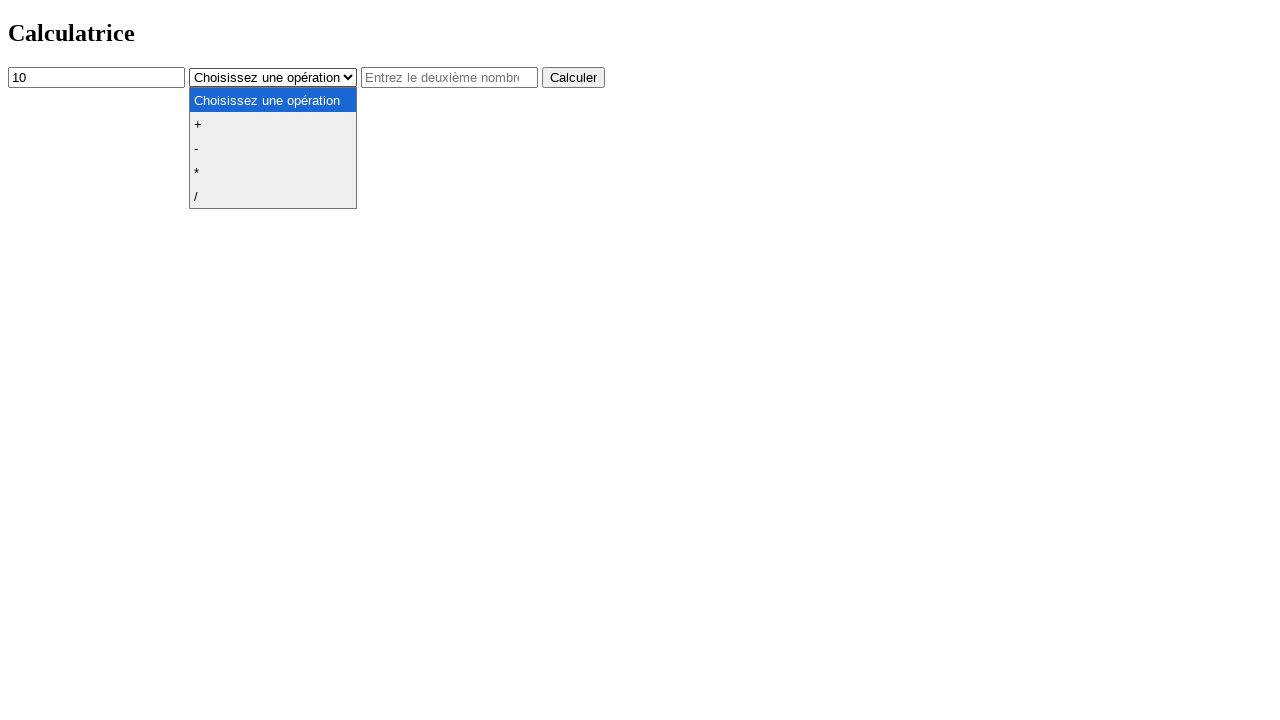

Selected '+' operator from dropdown on #operator
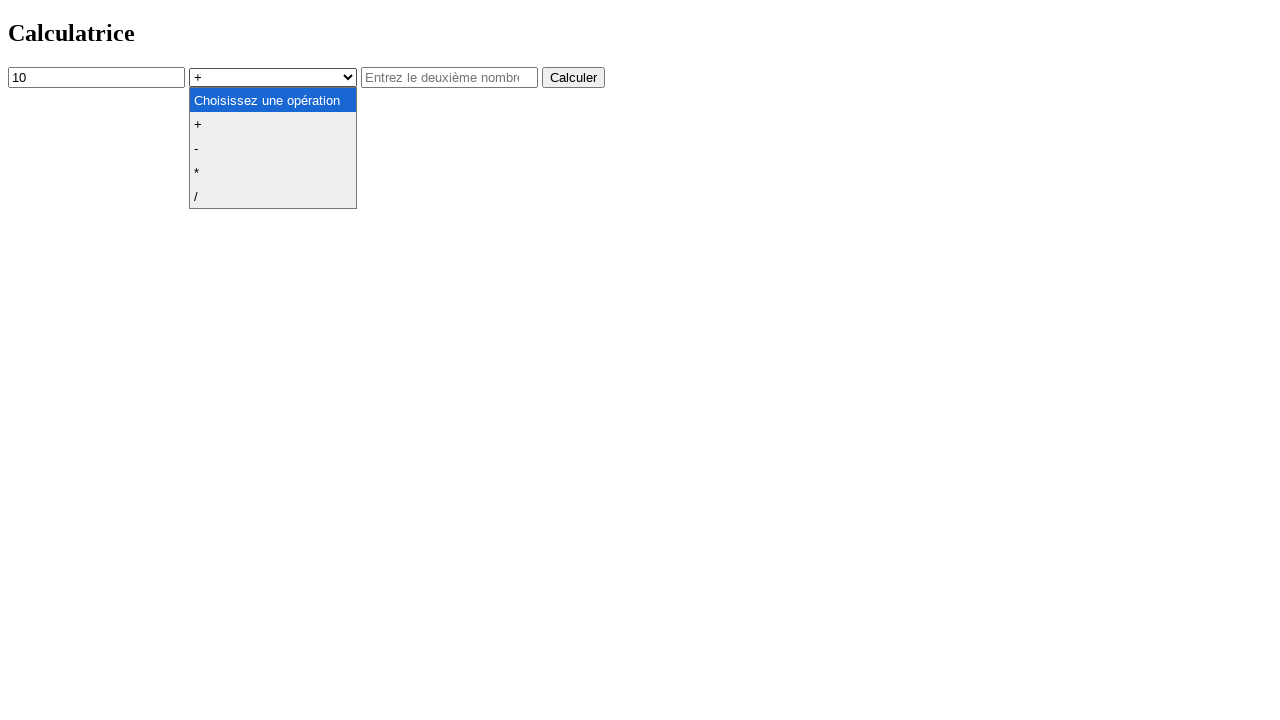

Clicked second number field at (450, 77) on #num2
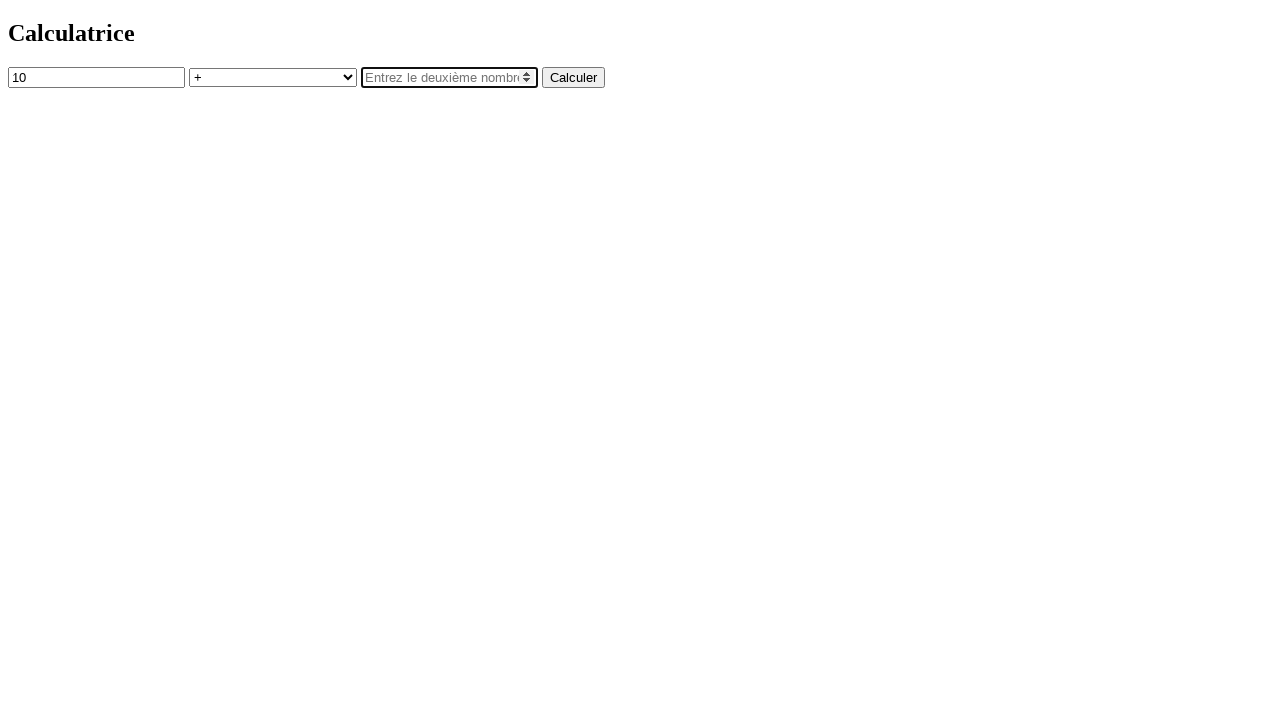

Entered '2' in second number field on #num2
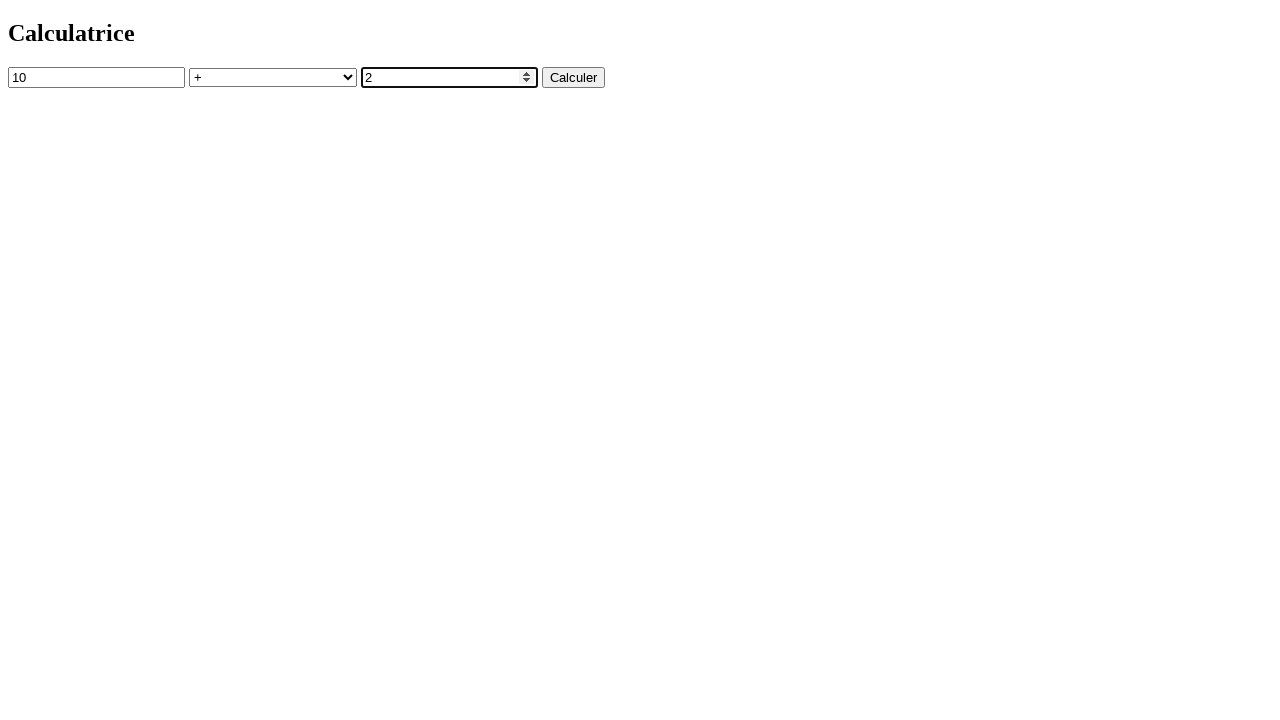

Clicked calculate button at (574, 77) on button
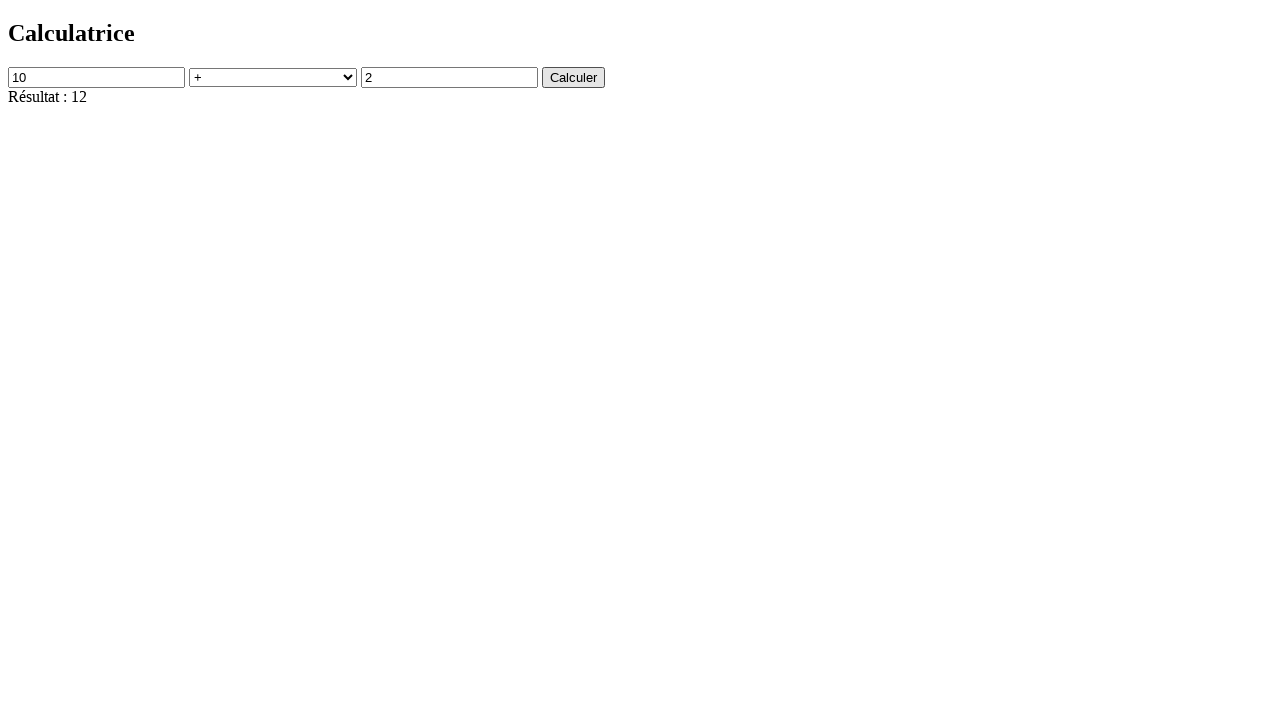

Result field appeared on page
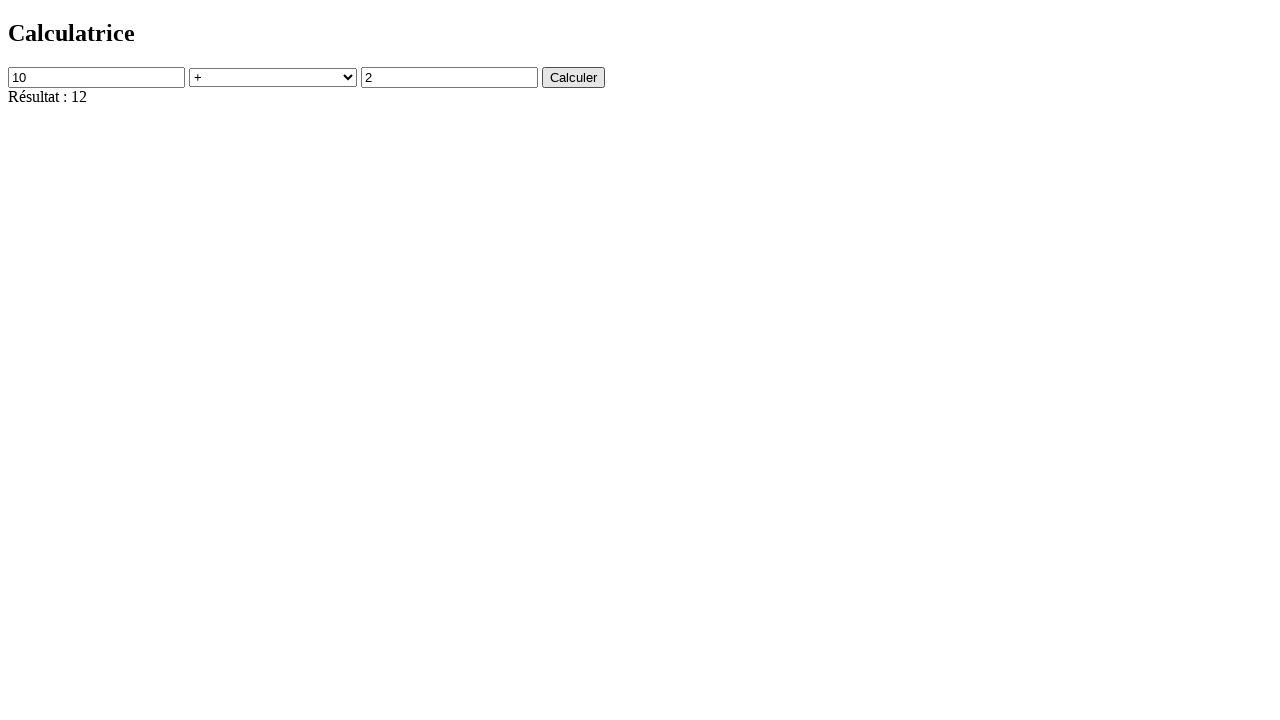

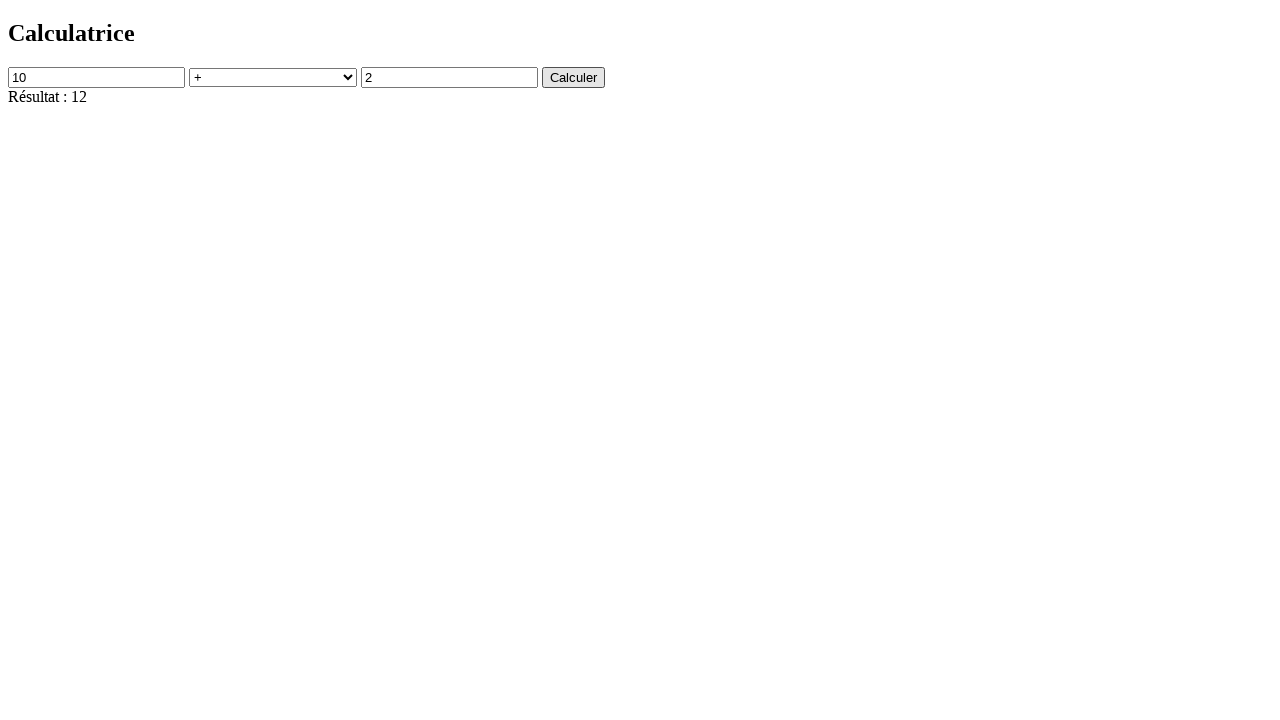